Tests drag and drop functionality by dragging an element to a drop zone, then dragging it back to its original container

Starting URL: https://grotechminds.com/drag-and-drop/

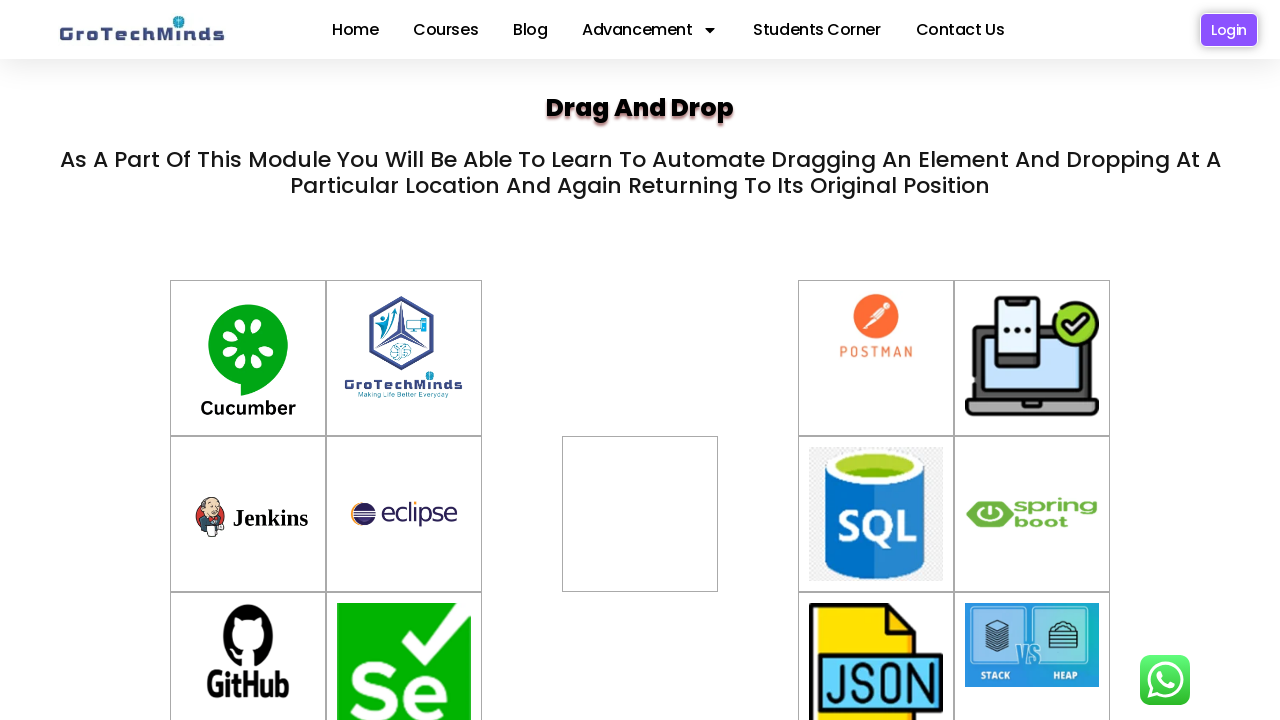

Waited for draggable element #drag2 to be ready
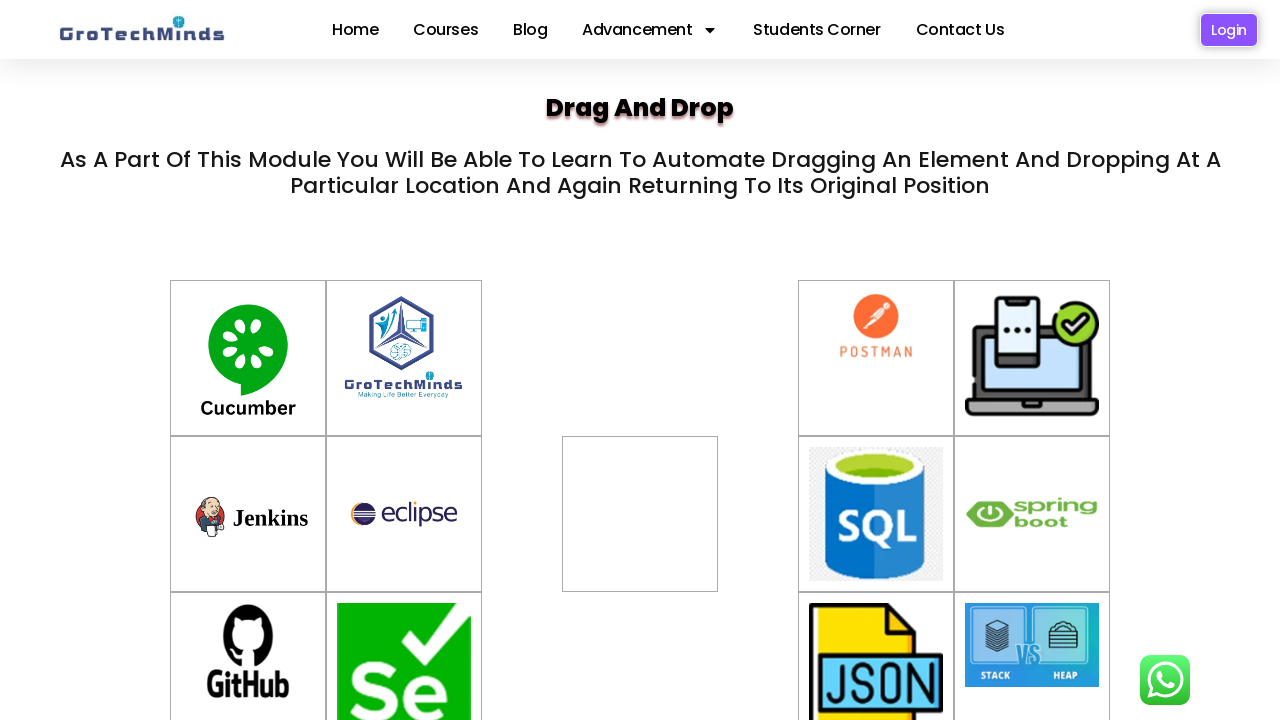

Waited for drop zone #div2 to be ready
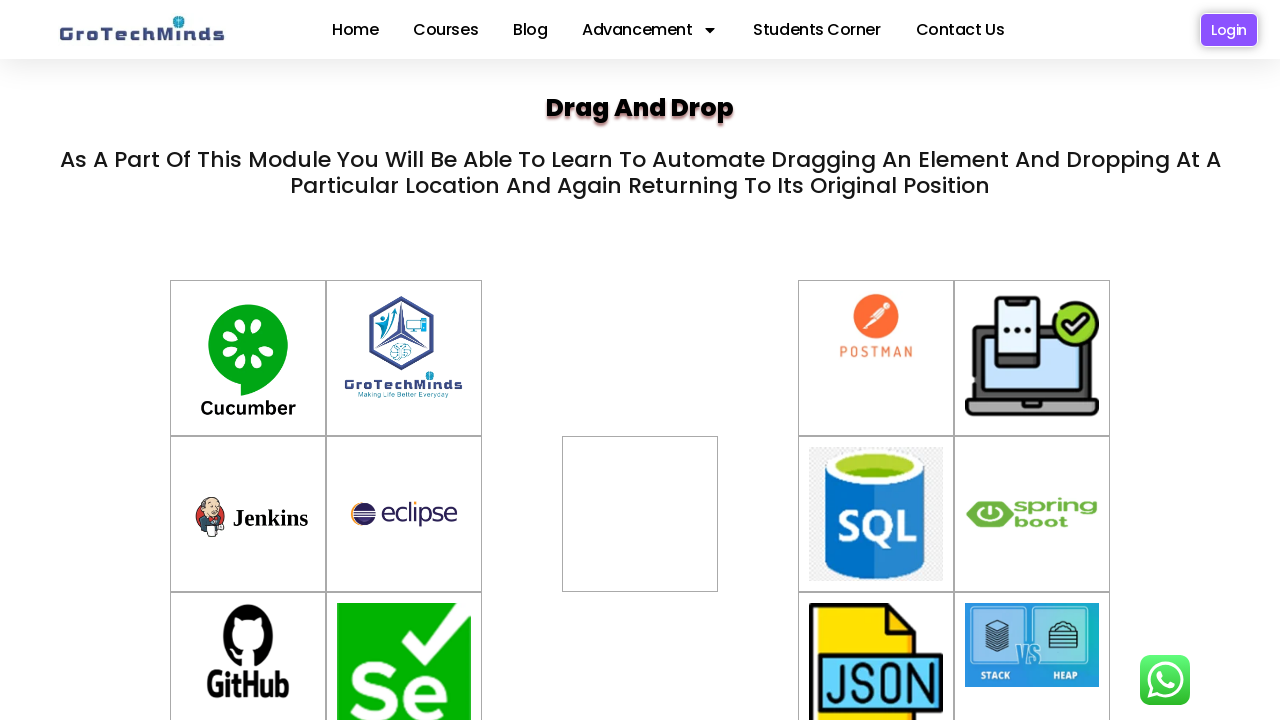

Dragged element #drag2 to drop zone #div2 at (640, 514)
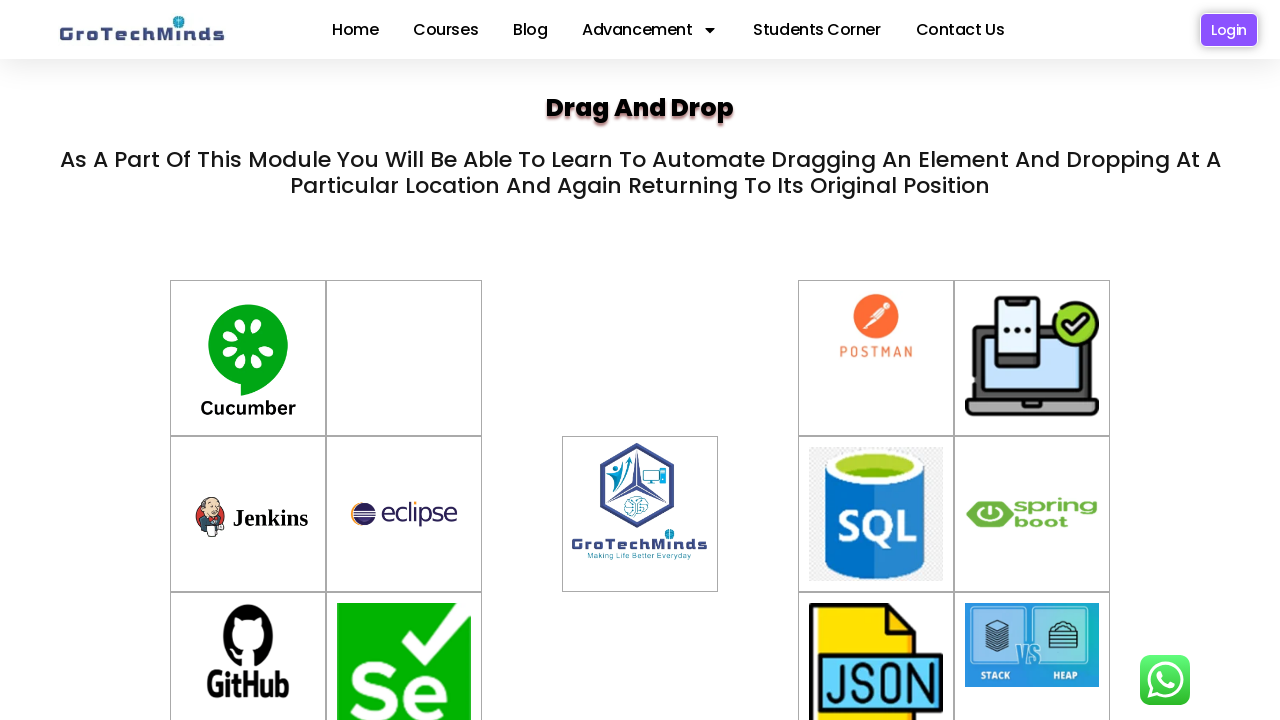

Waited 2 seconds for drag and drop to complete
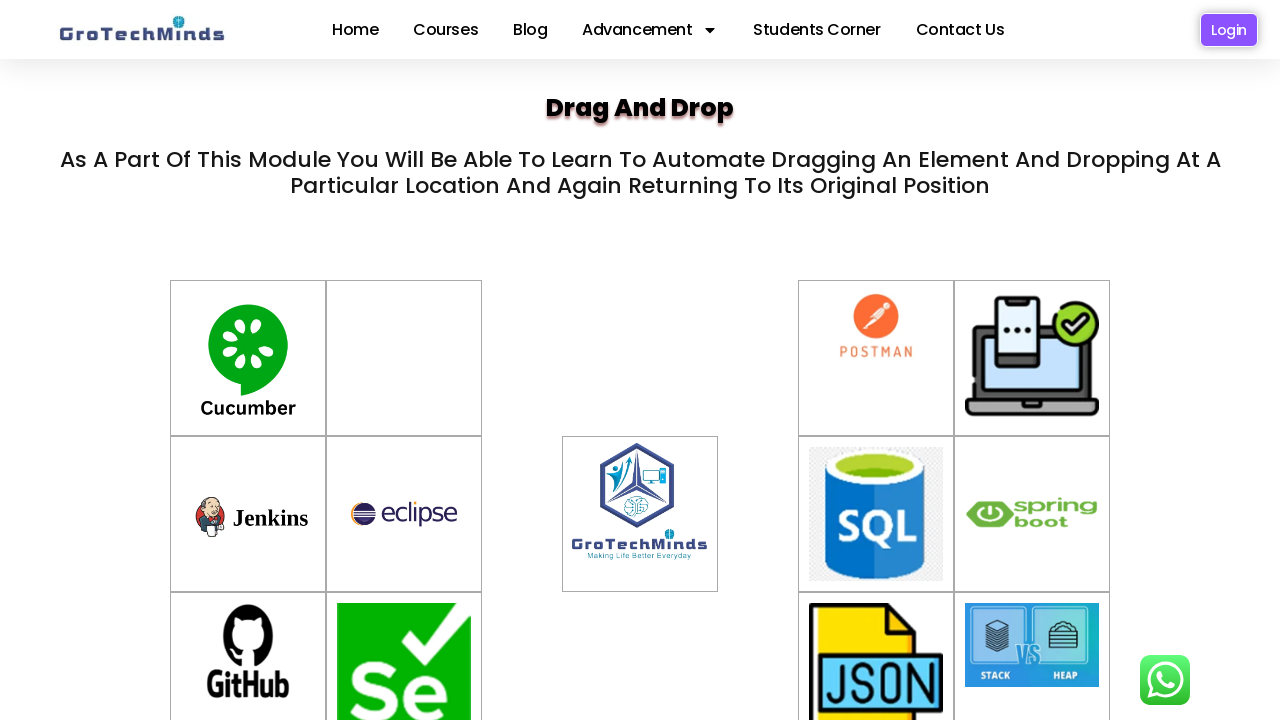

Dragged element #drag2 back to original container #container-1 at (404, 358)
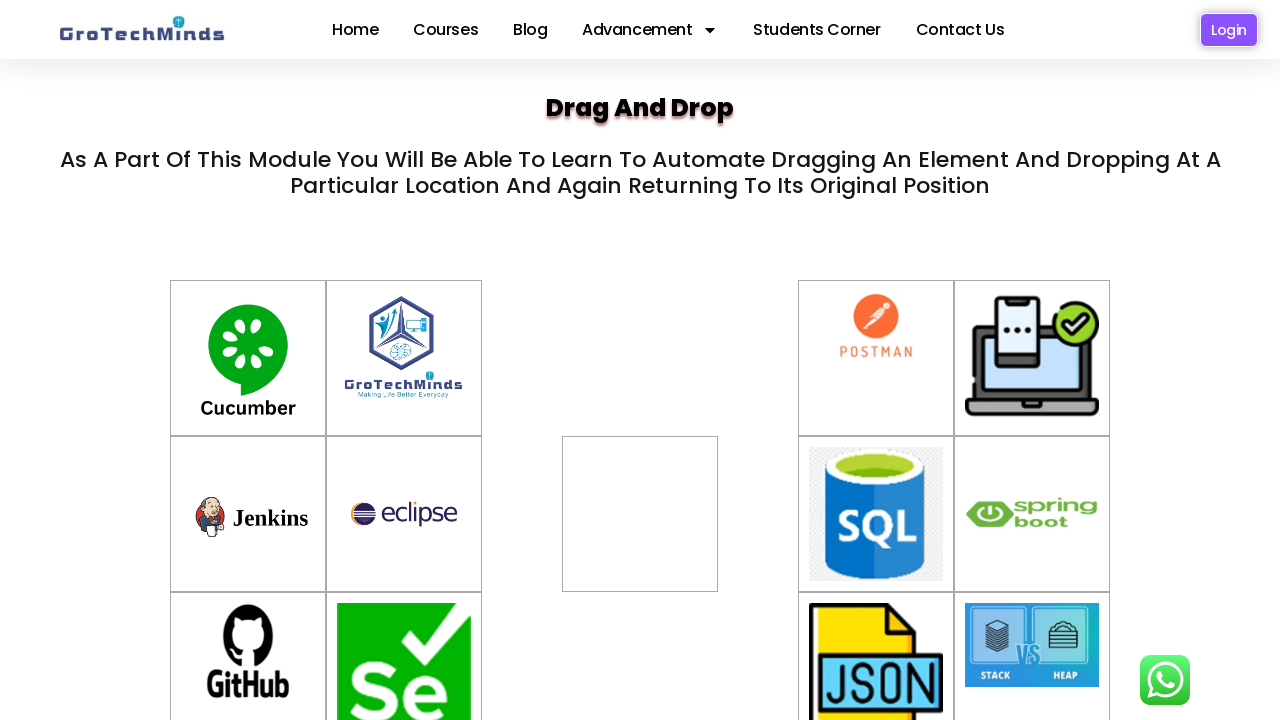

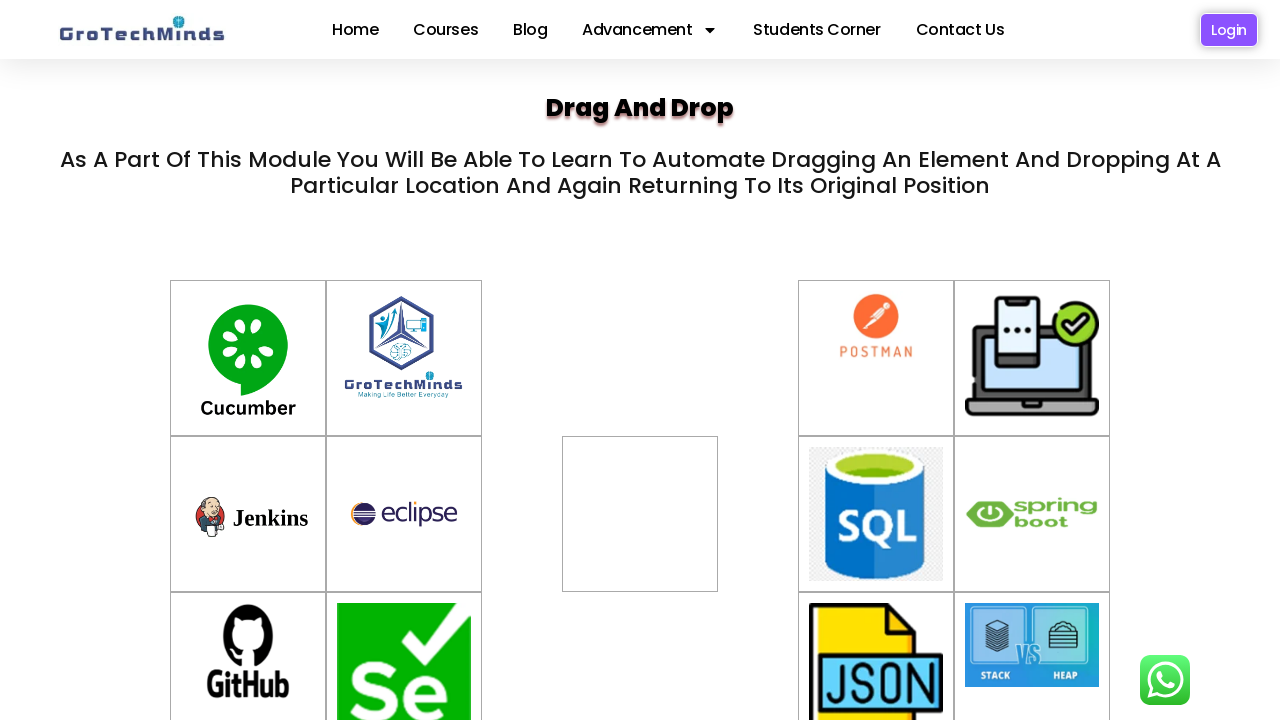